Opens the OpticsPlane homepage and verifies the page loads successfully by maximizing the browser window.

Starting URL: https://opticsplanet.com

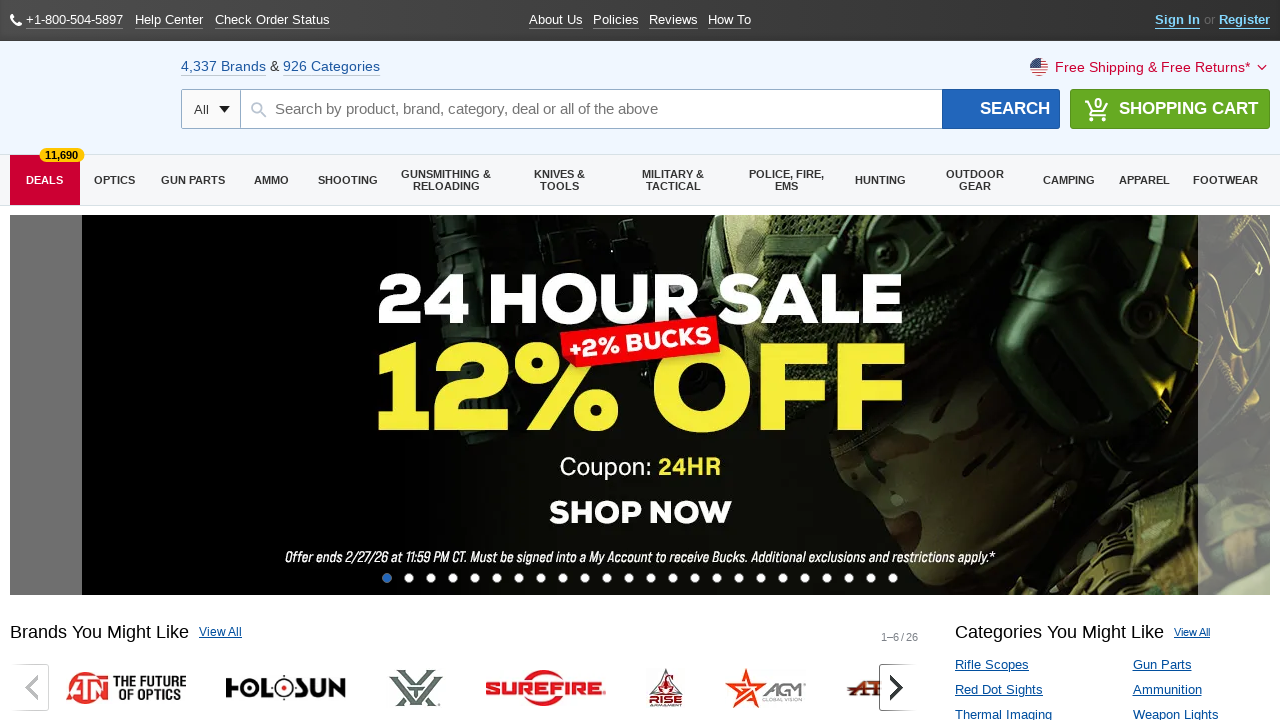

OpticsPlane homepage loaded and DOM content fully rendered
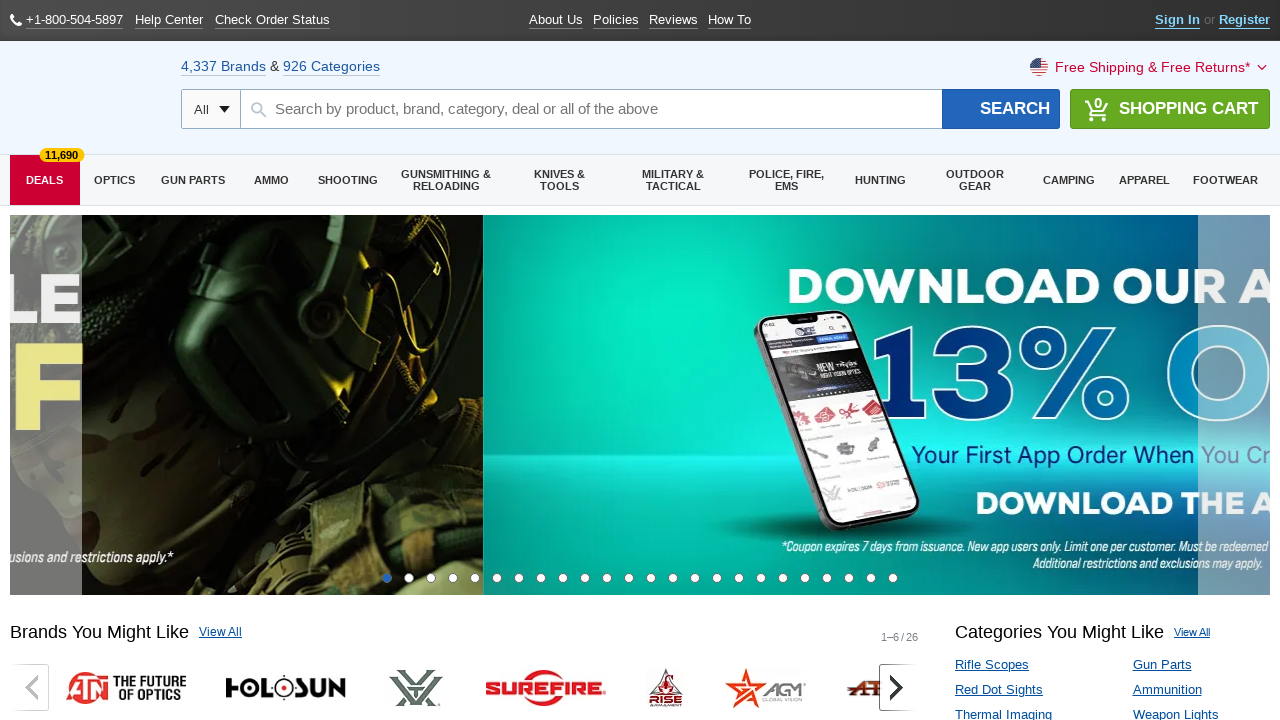

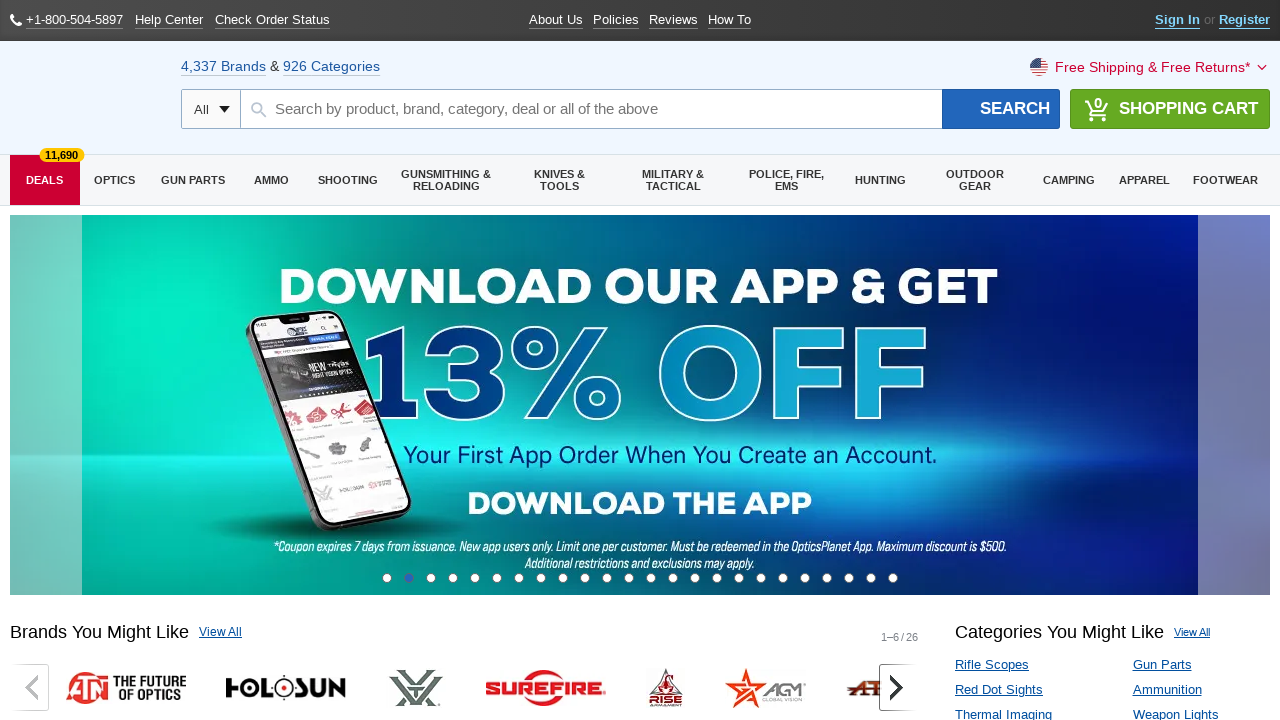